Tests drag and drop functionality on the jQuery UI demo page by dragging a draggable element onto a droppable target within an iframe.

Starting URL: https://jqueryui.com/droppable/

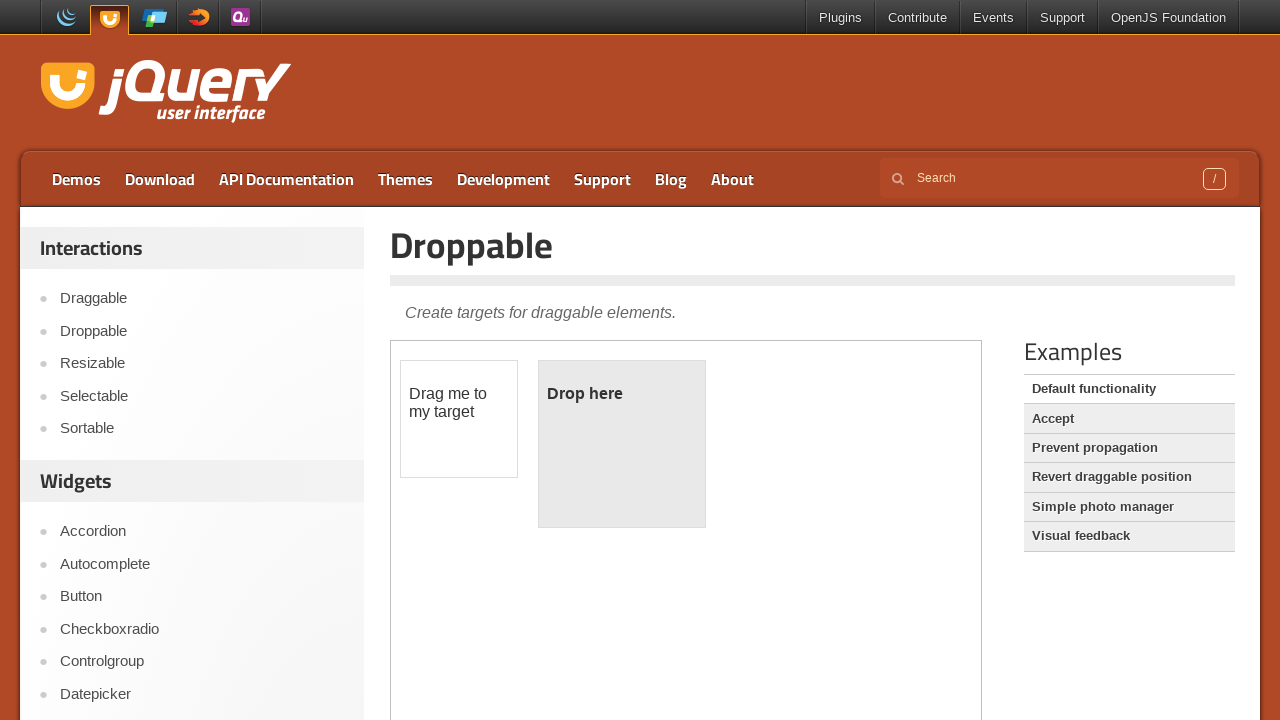

Located and switched to the first iframe on the jQuery UI droppable demo page
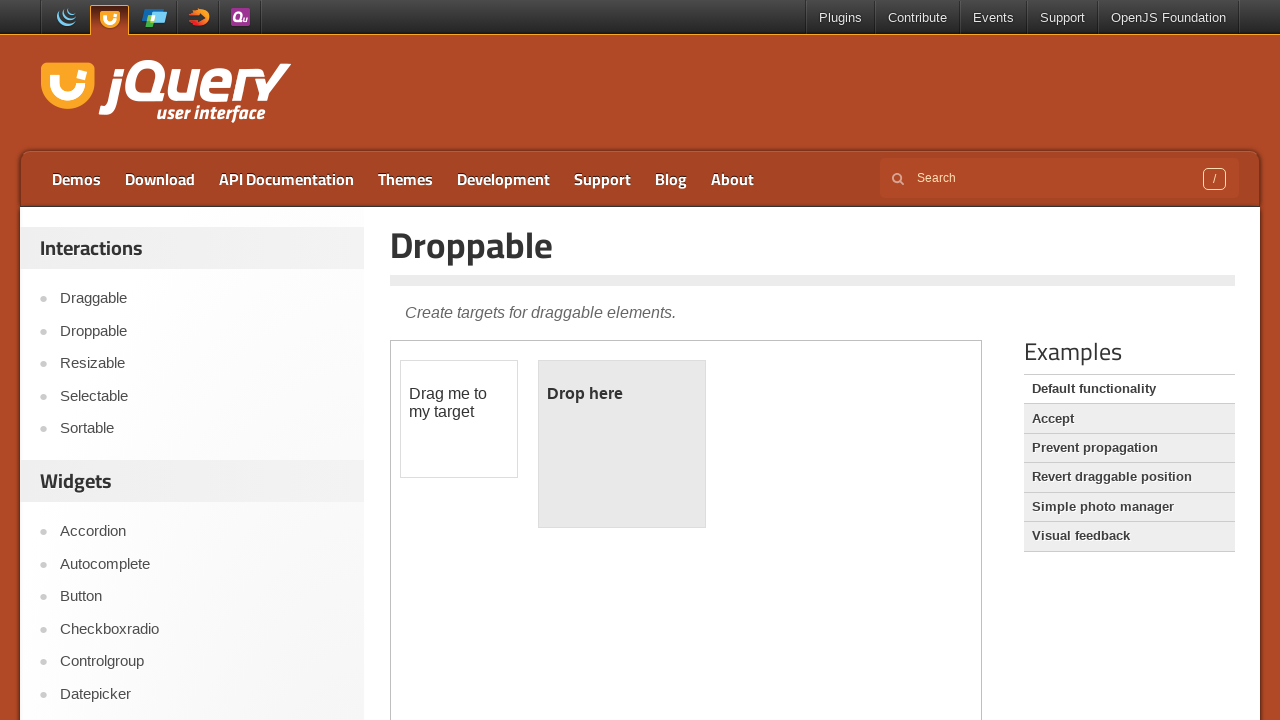

Located the draggable element within the iframe
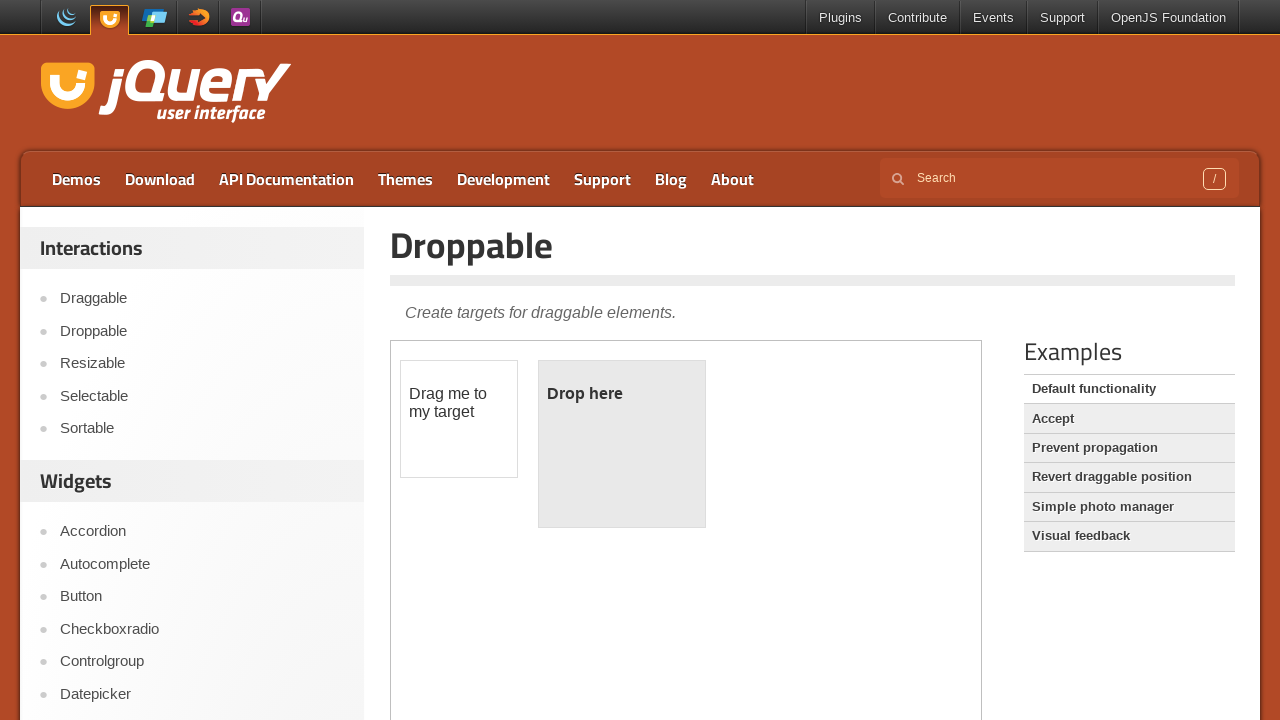

Located the droppable target element within the iframe
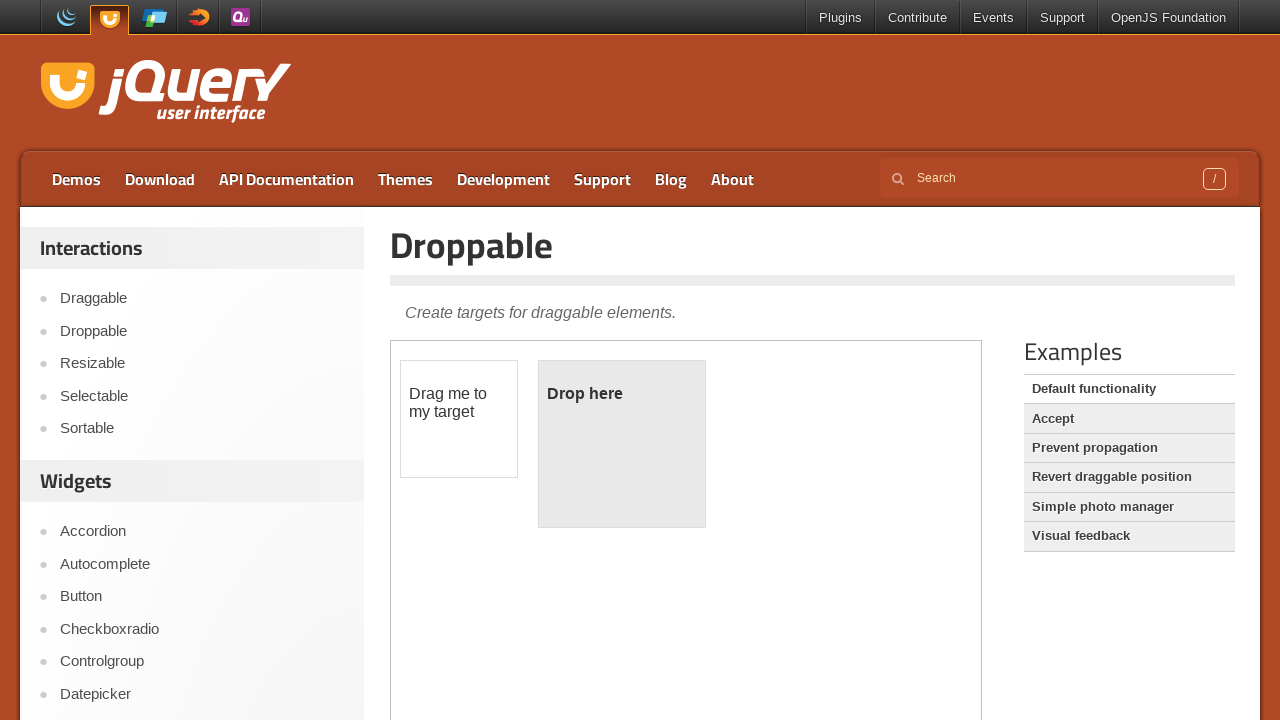

Dragged the draggable element onto the droppable target at (622, 444)
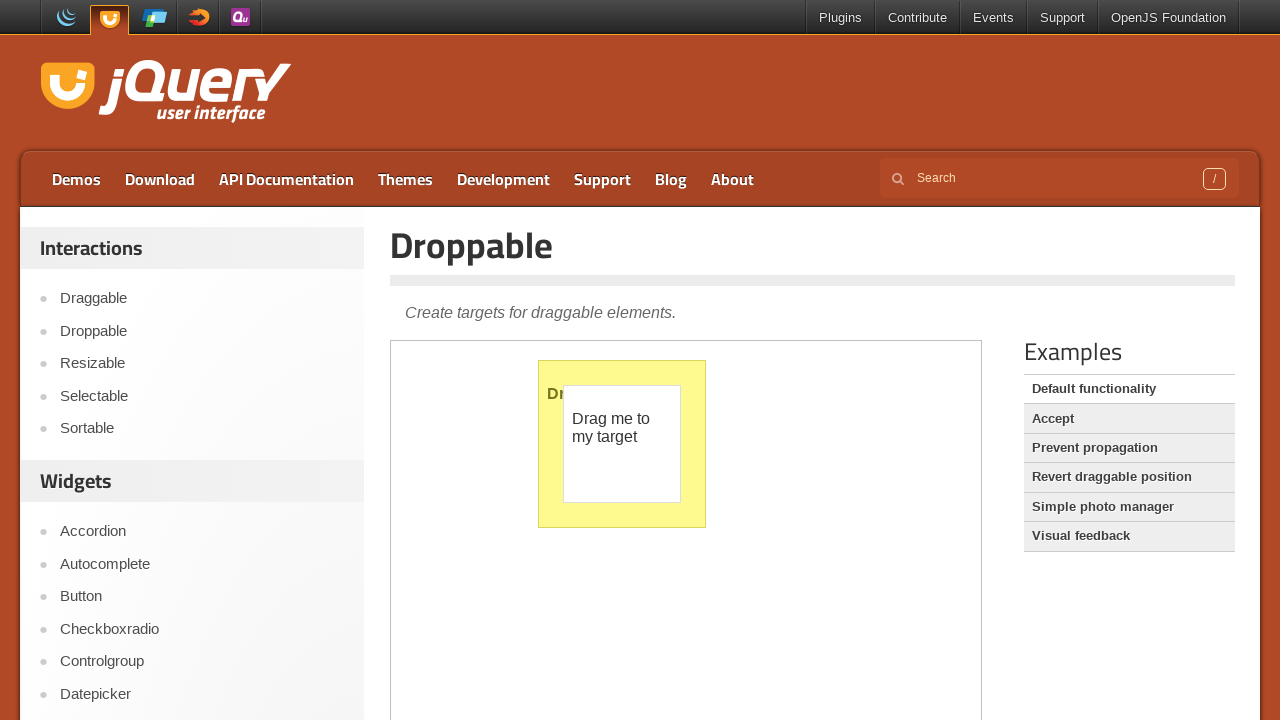

Verified that the drop was successful - droppable element now displays 'Dropped!' text
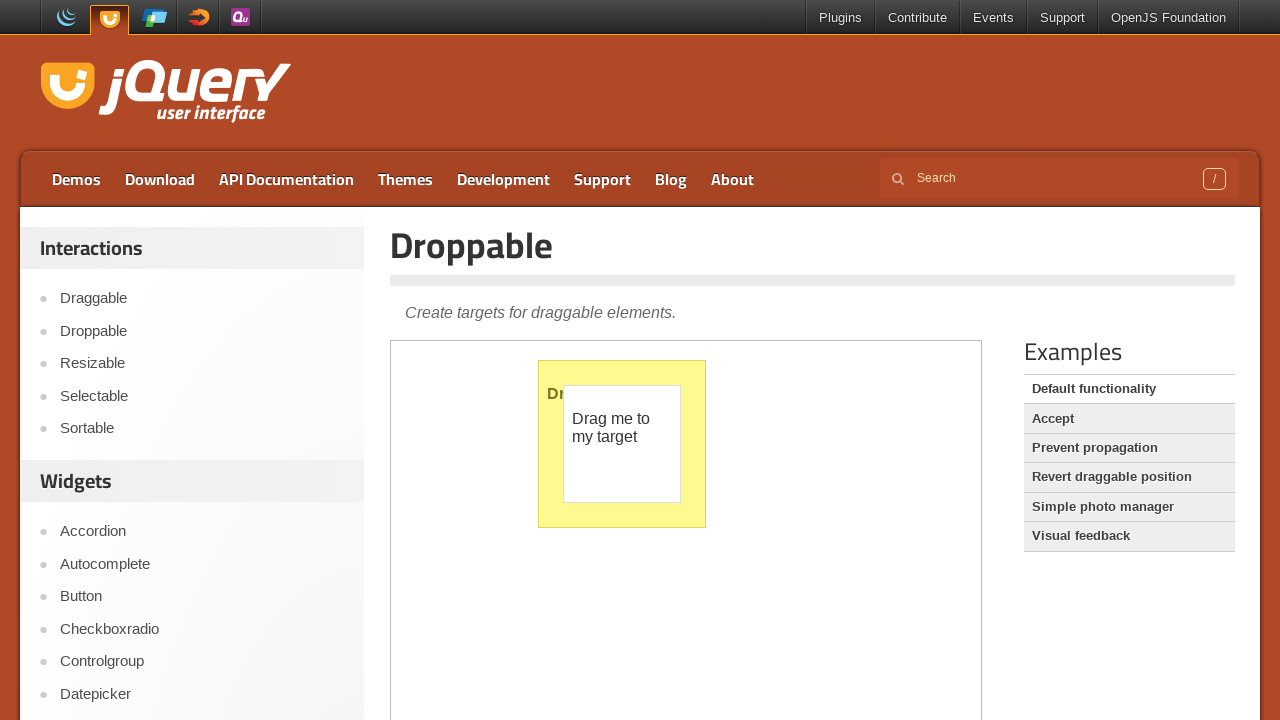

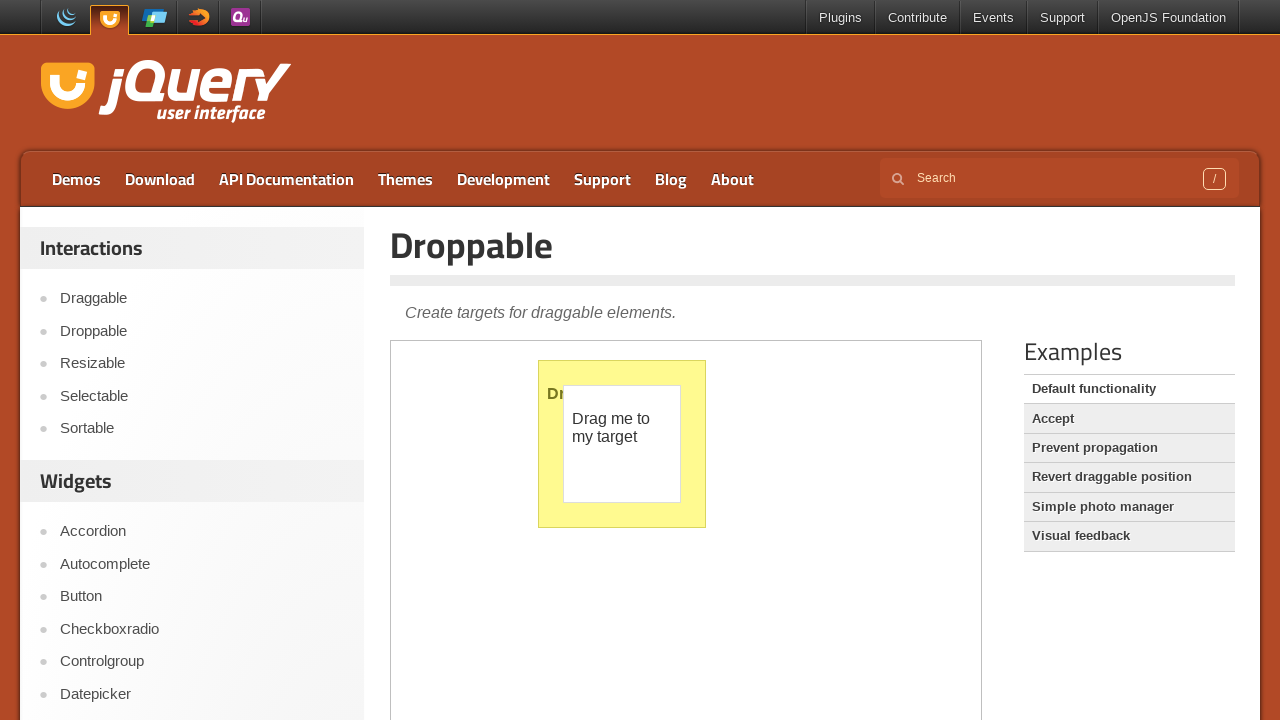